Tests Shadow DOM interaction by locating a shadow root element within a book-app component and typing text into an input field inside the shadow DOM.

Starting URL: https://books-pwakit.appspot.com/

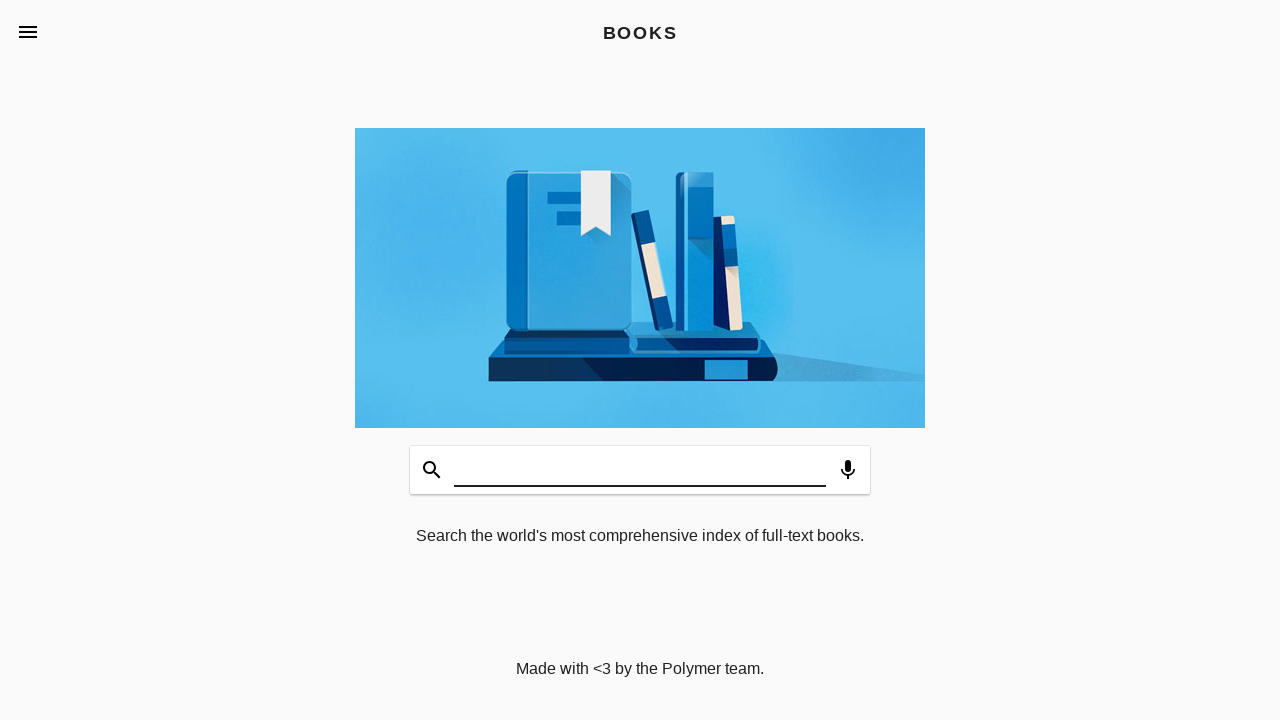

Waited for book-app element with apptitle='BOOKS' to be present
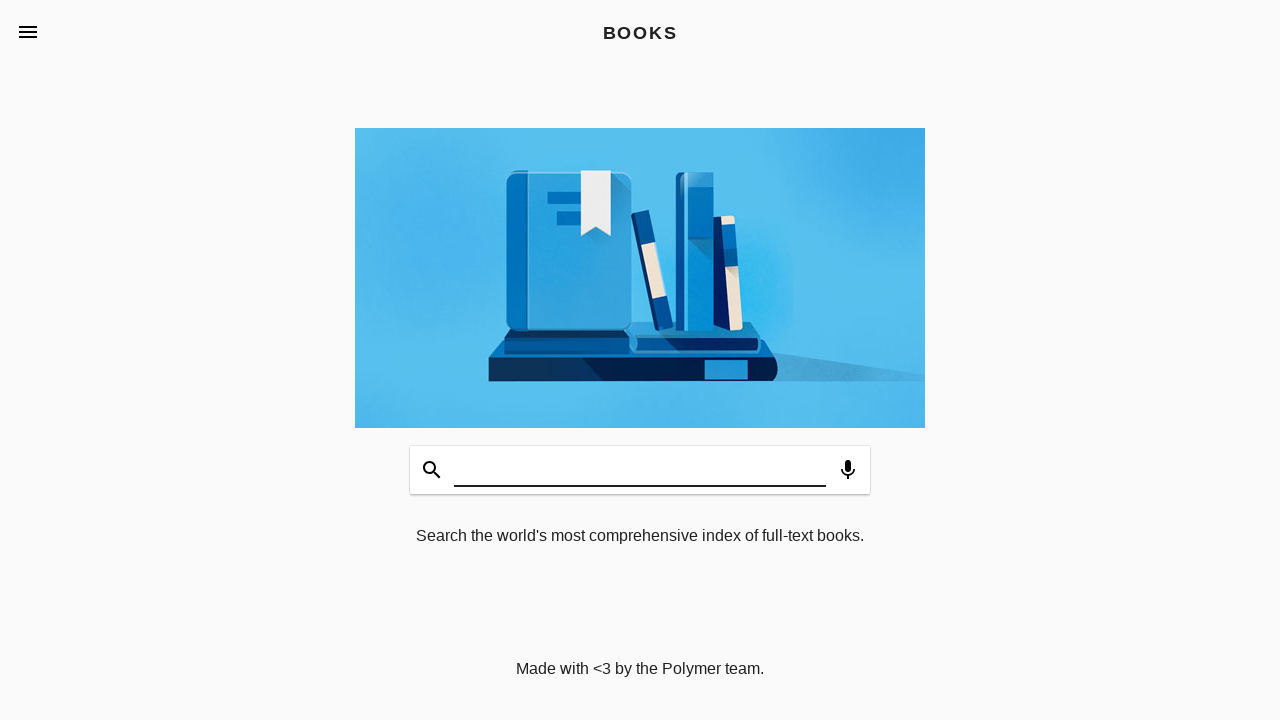

Located input field within Shadow DOM of book-app component
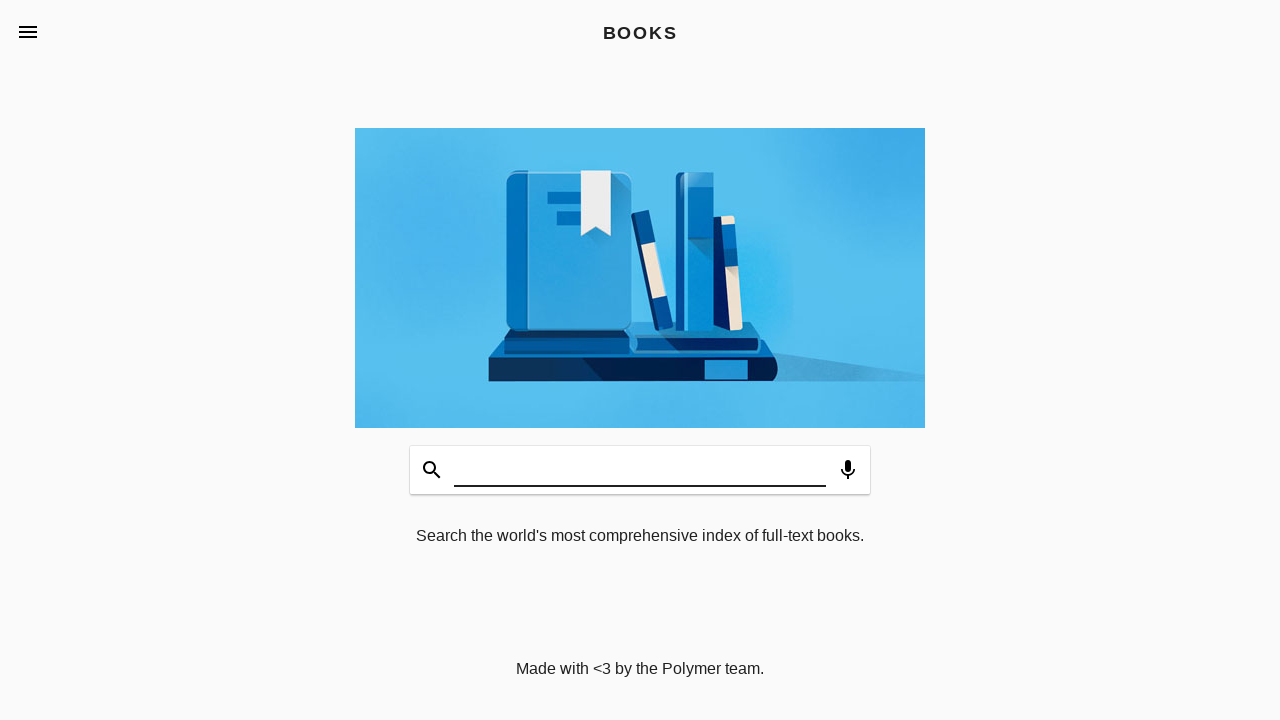

Filled Shadow DOM input field with 'Welcome Shadow Dom' on book-app[apptitle='BOOKS'] >> input#input
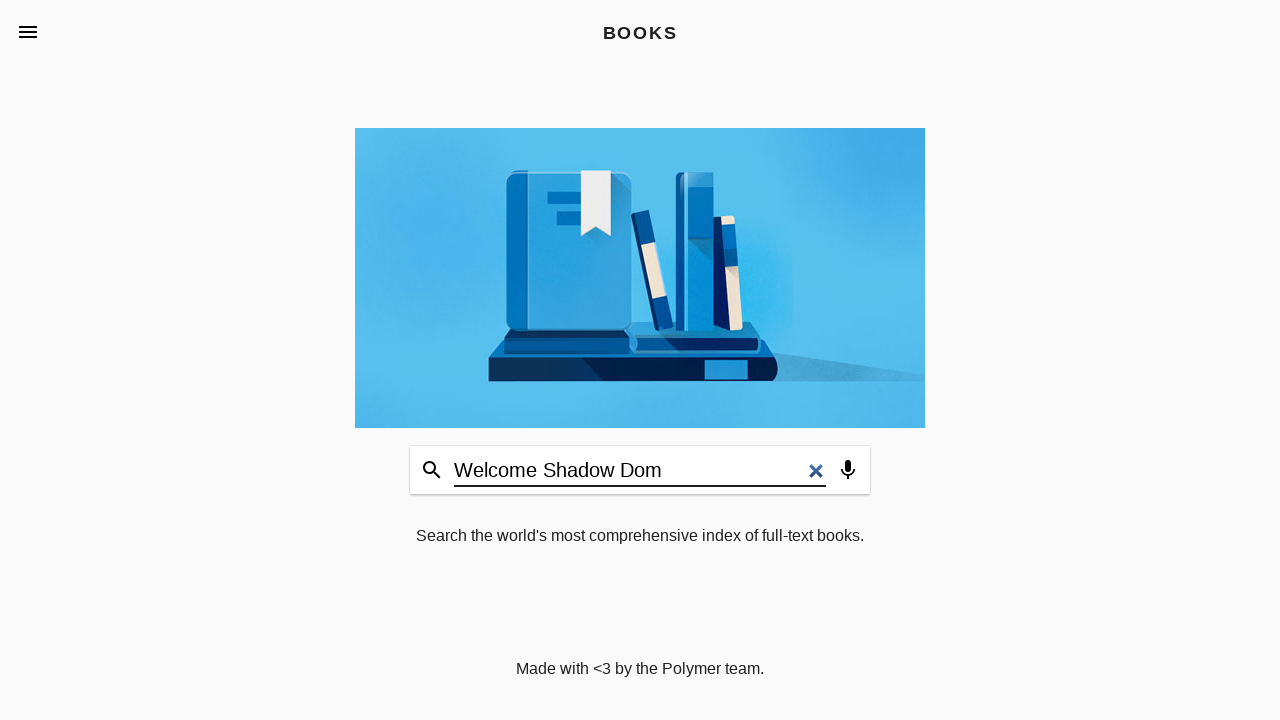

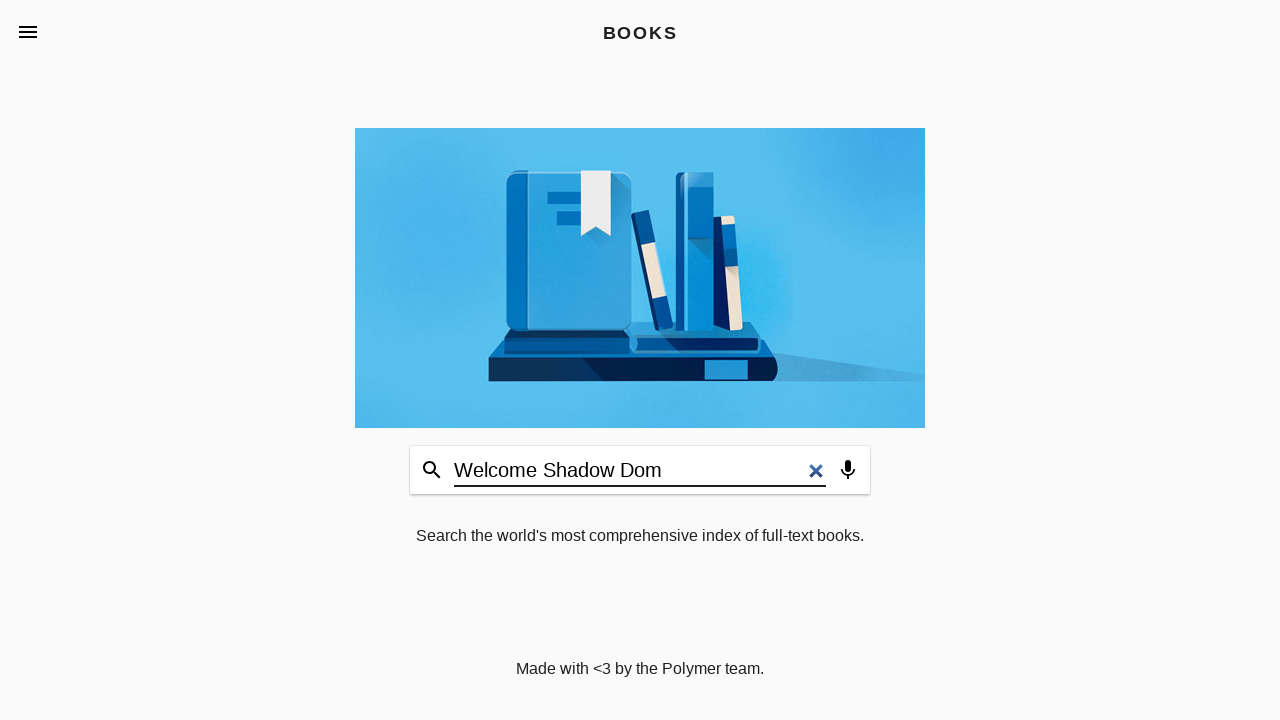